Navigates to a test automation practice page and verifies that links are present on the page

Starting URL: https://testautomationpractice.blogspot.com/

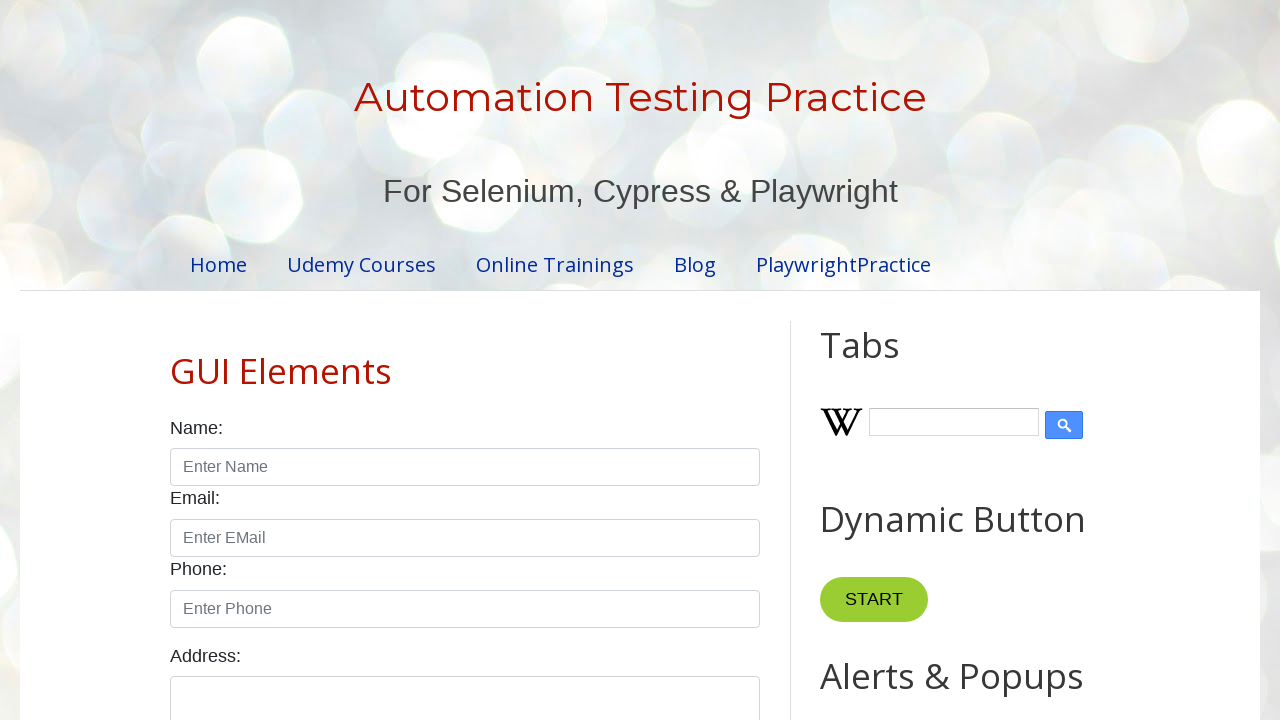

Navigated to test automation practice page
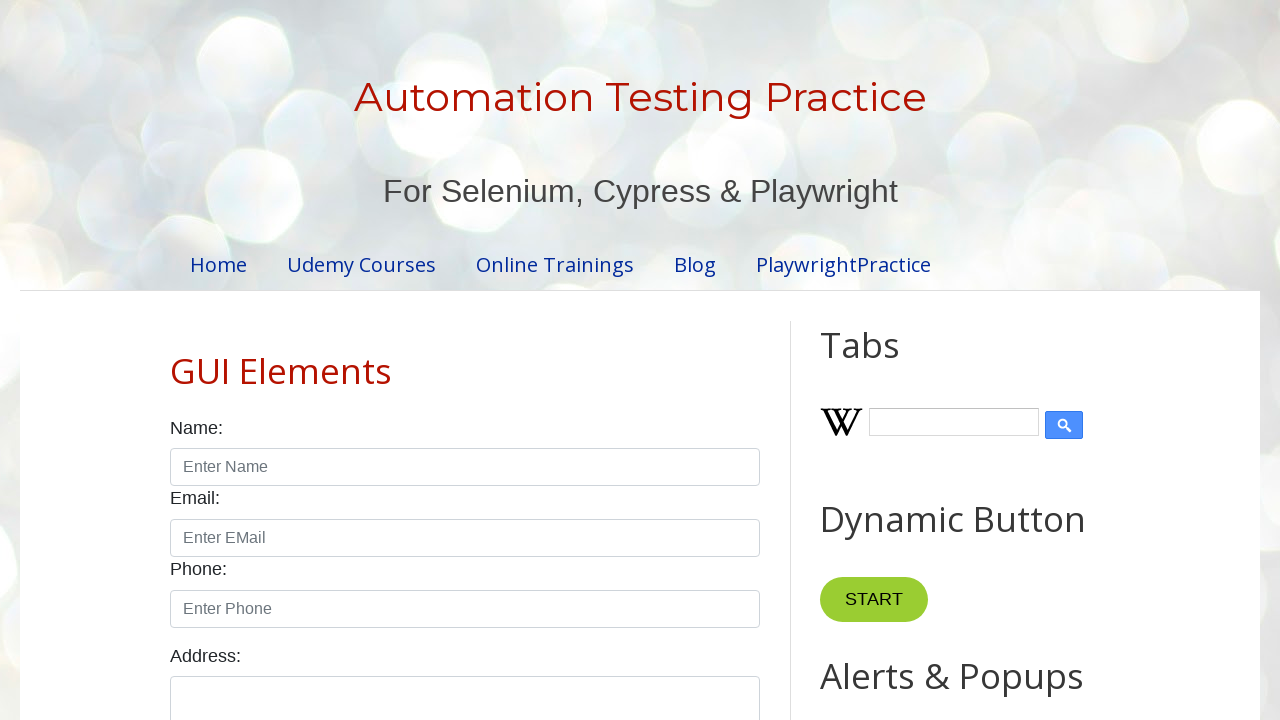

Waited for links to load on the page
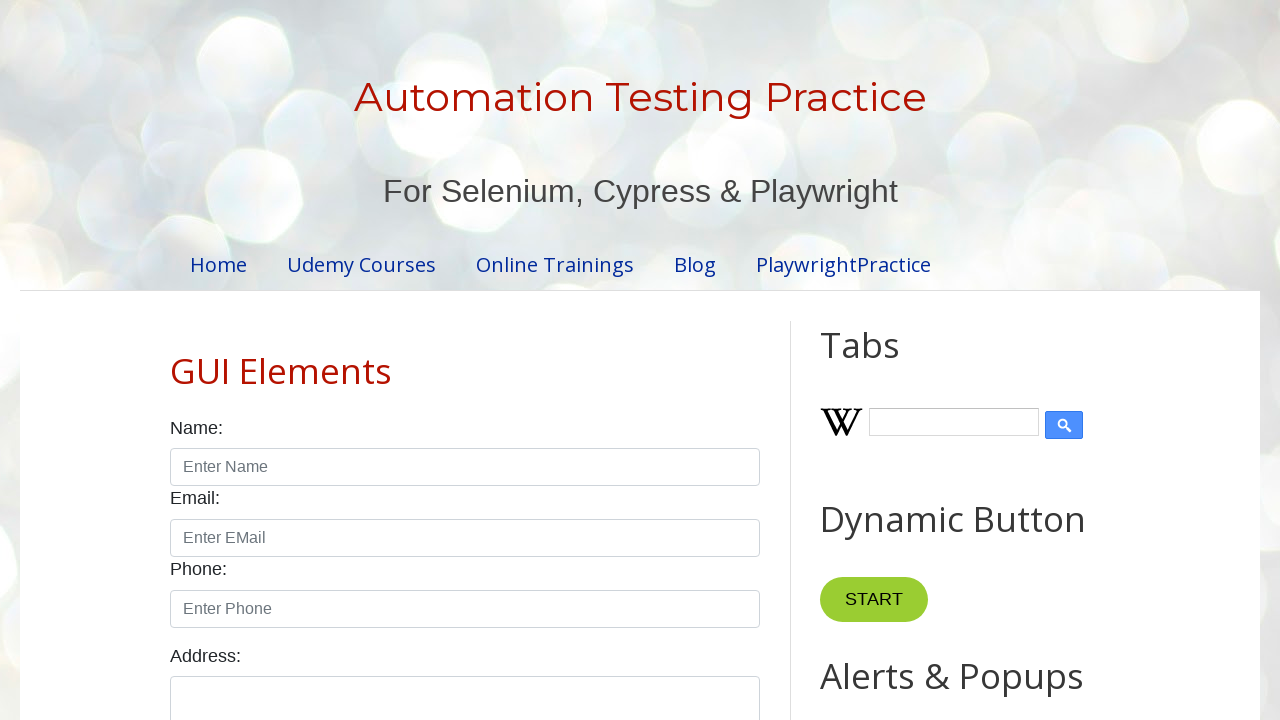

Located all links on the page
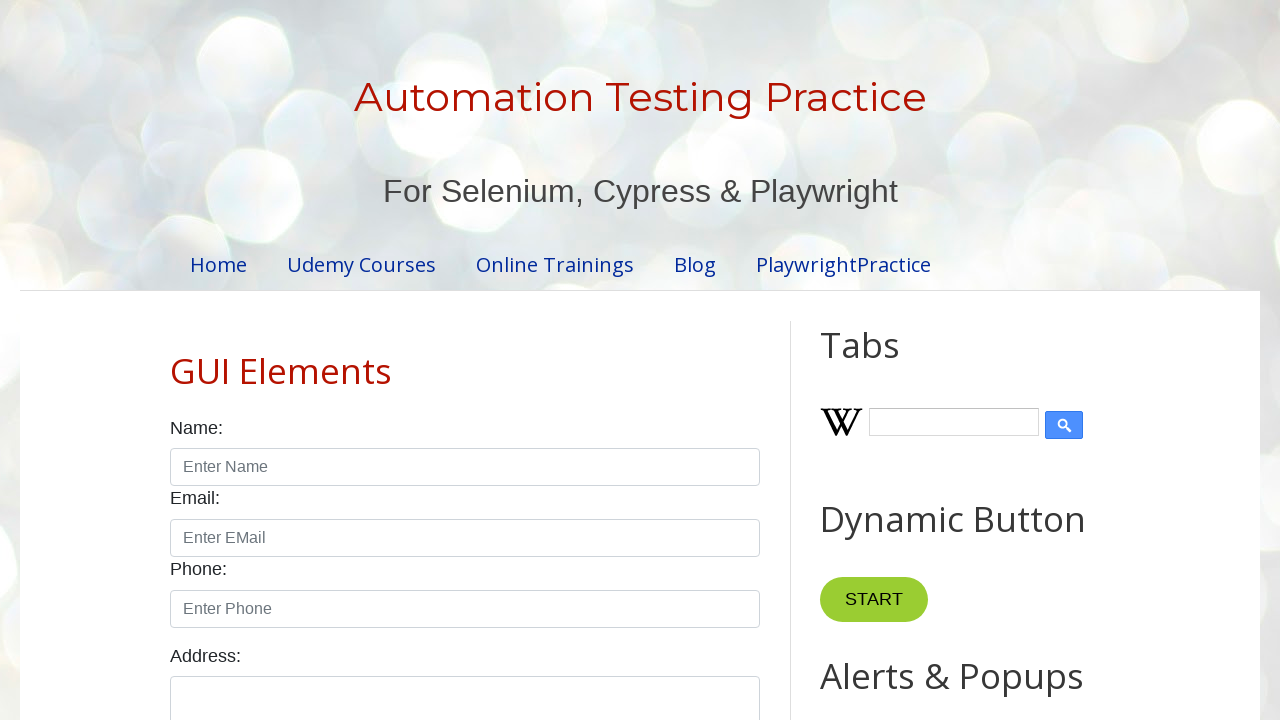

Verified that links are present on the page
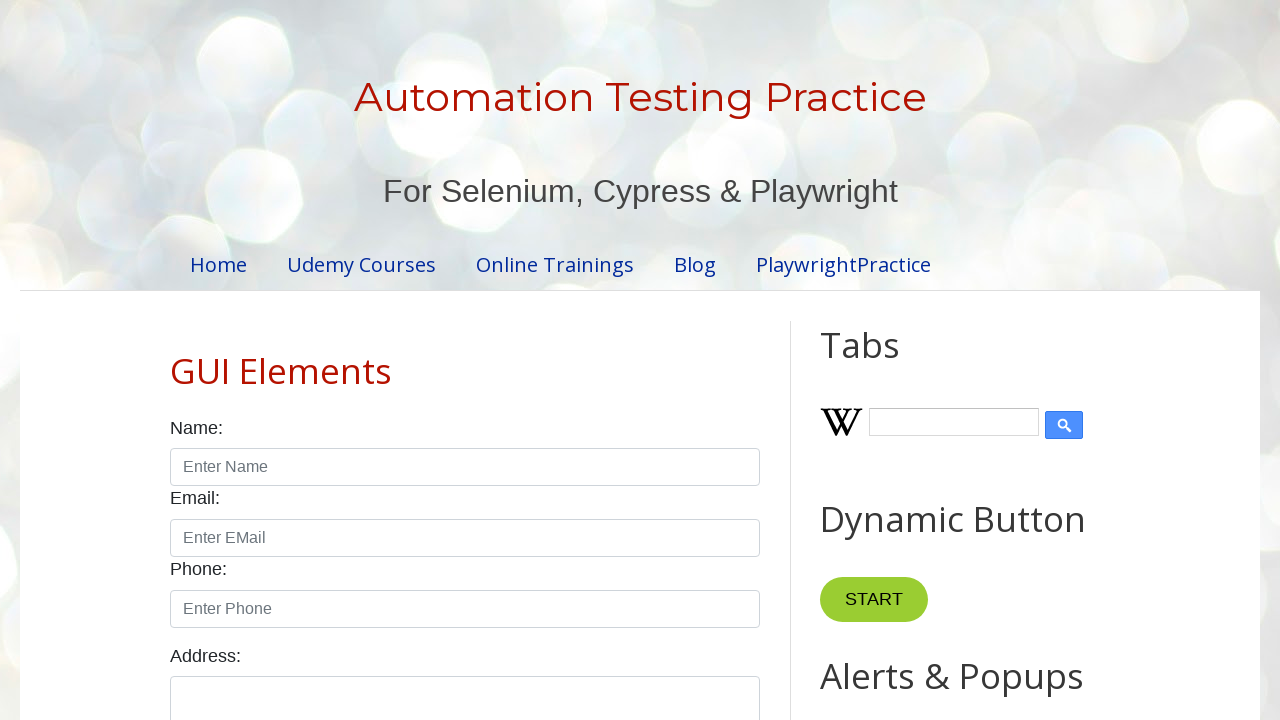

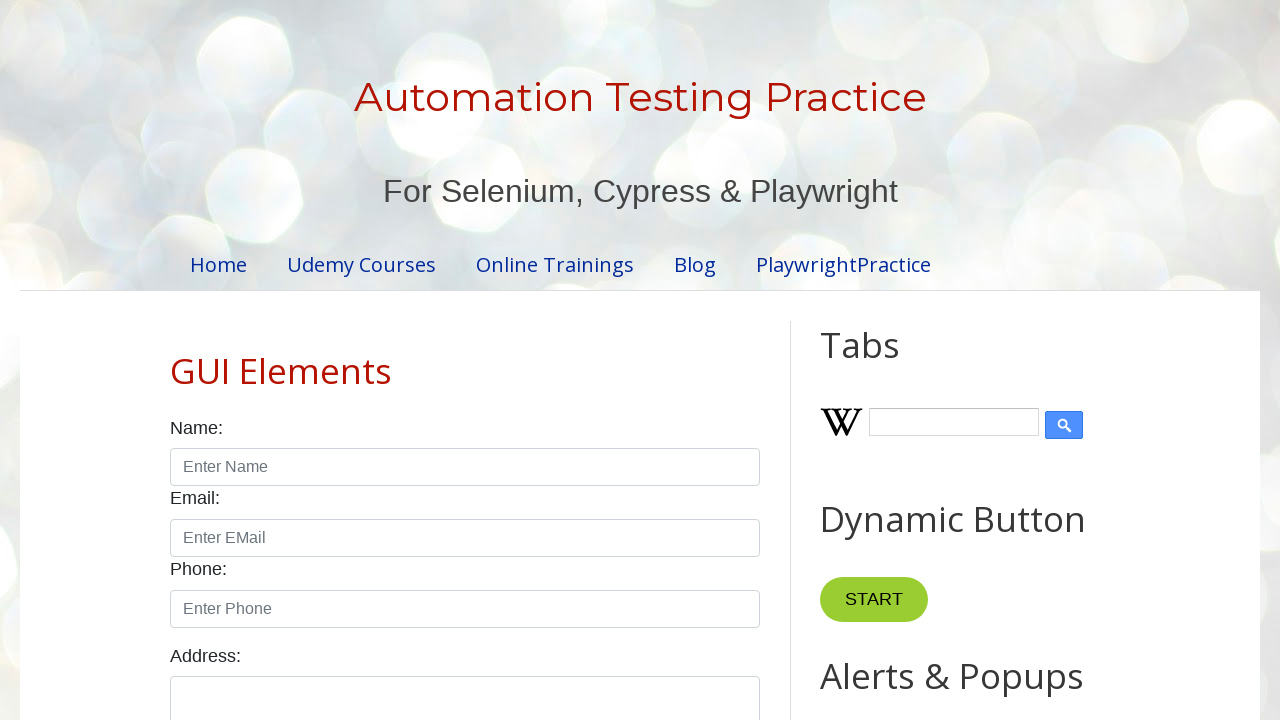